Verifies that navigating to the homepage loads the correct URL

Starting URL: https://www.webstaurantstore.com/

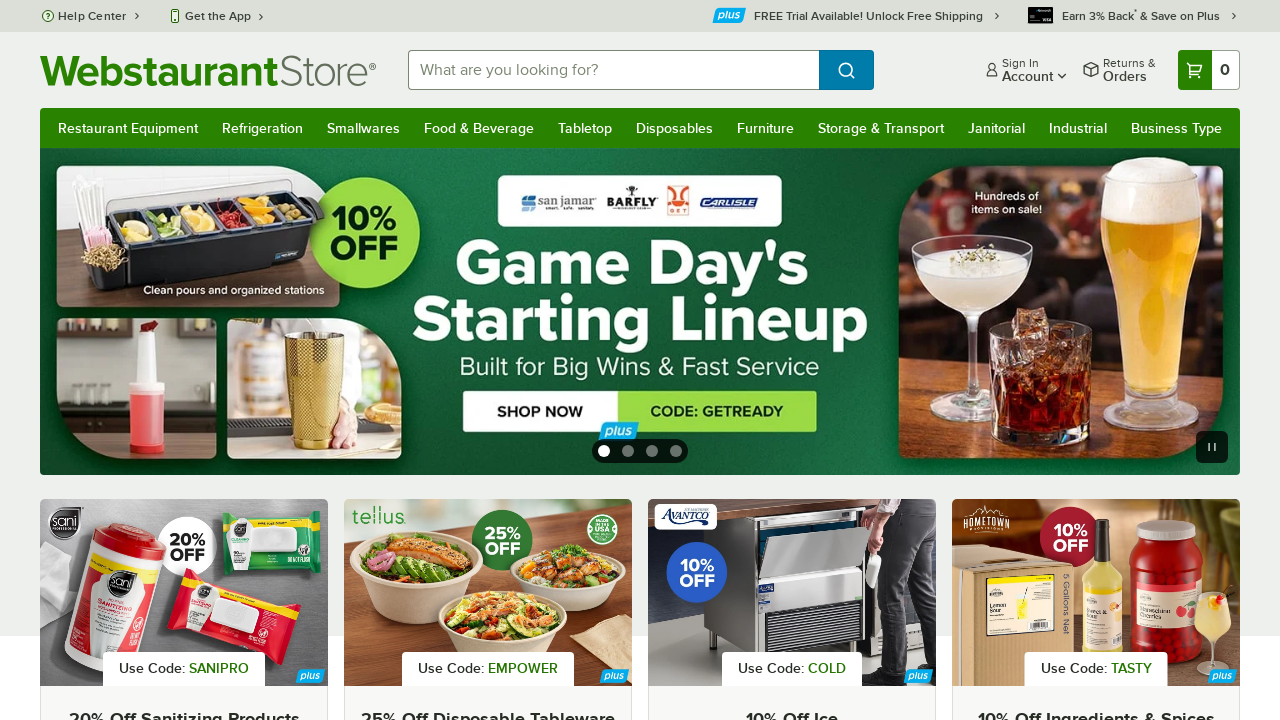

Navigated to WebstaurantStore homepage
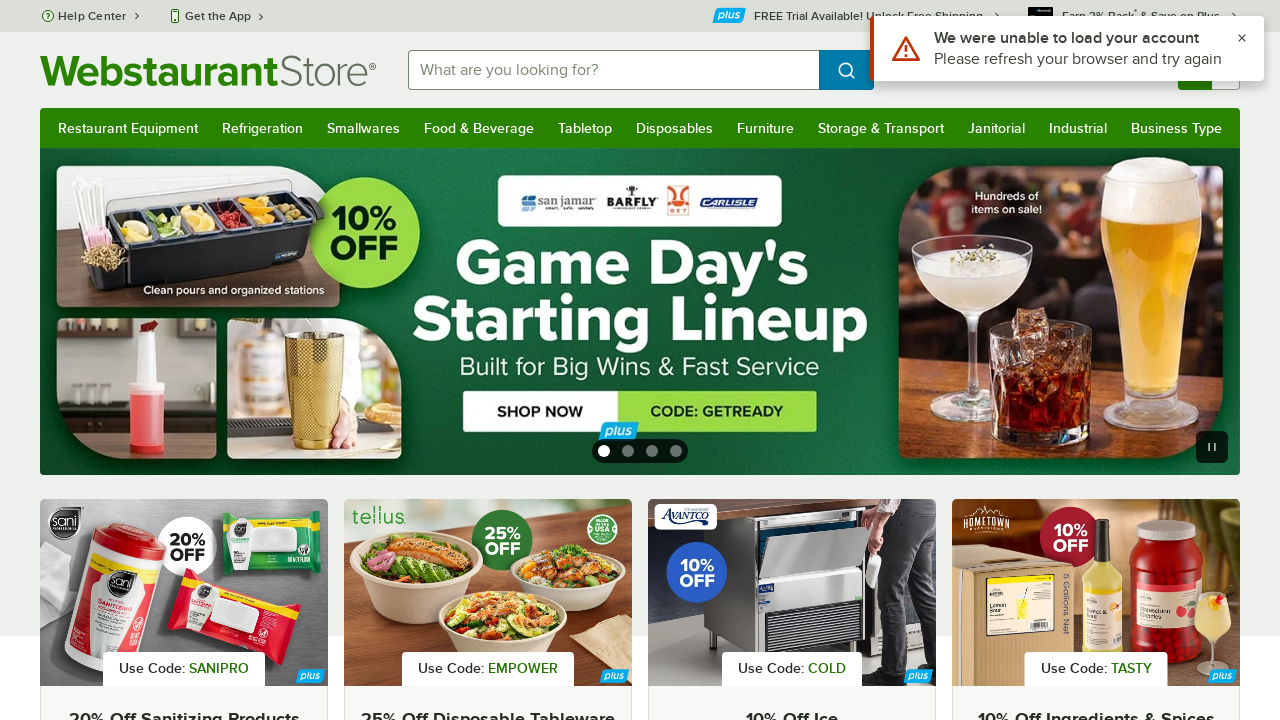

Verified that current URL matches expected homepage URL
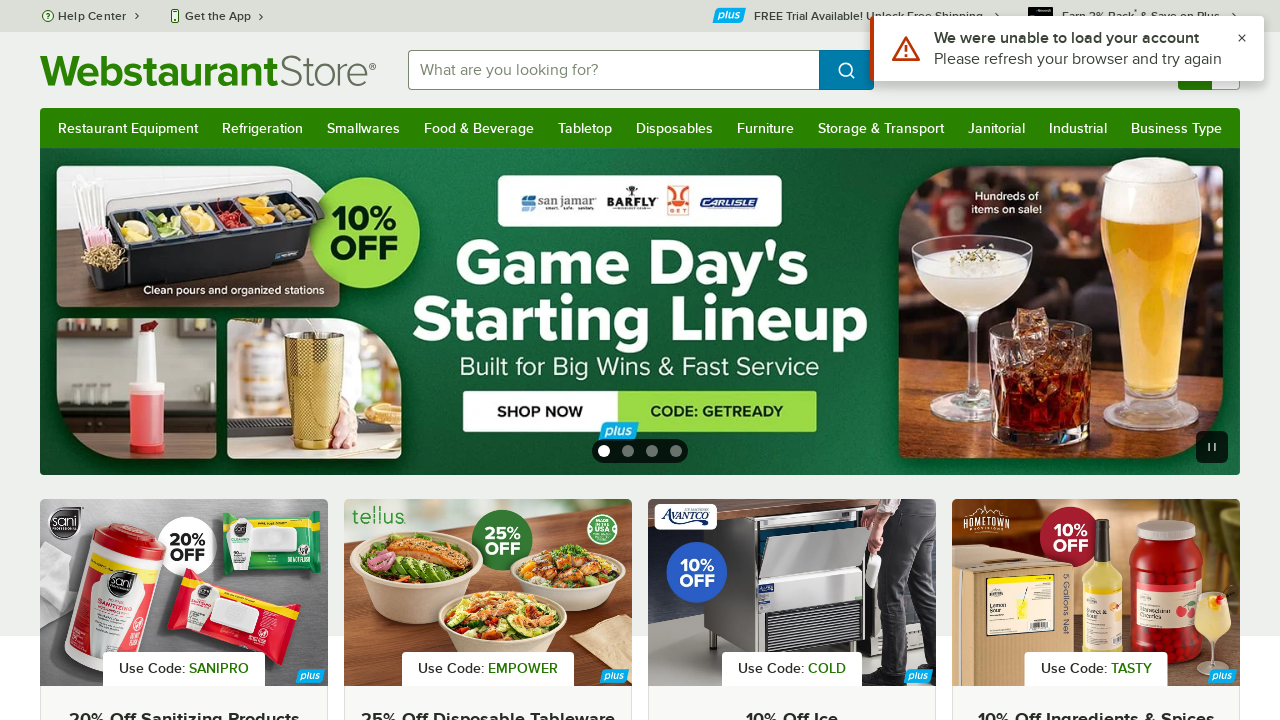

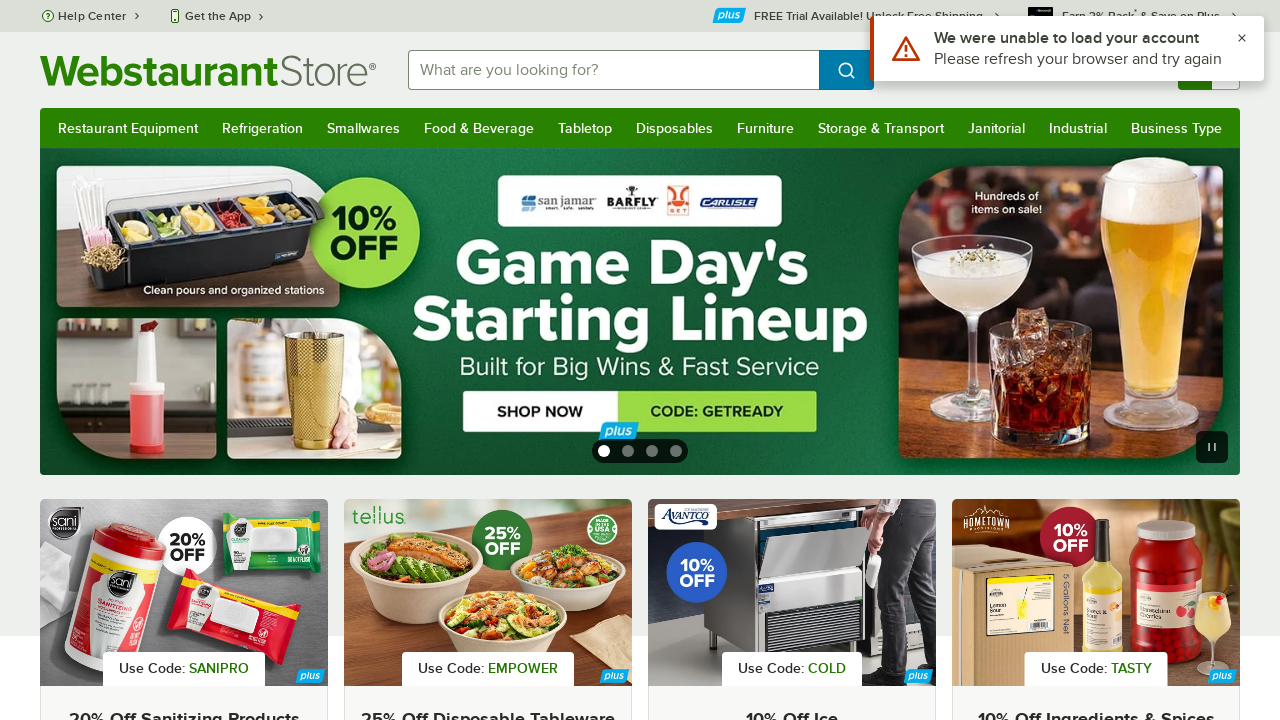